Tests the search functionality on python.org by entering "pycon" in the search box and submitting the search form

Starting URL: http://www.python.org

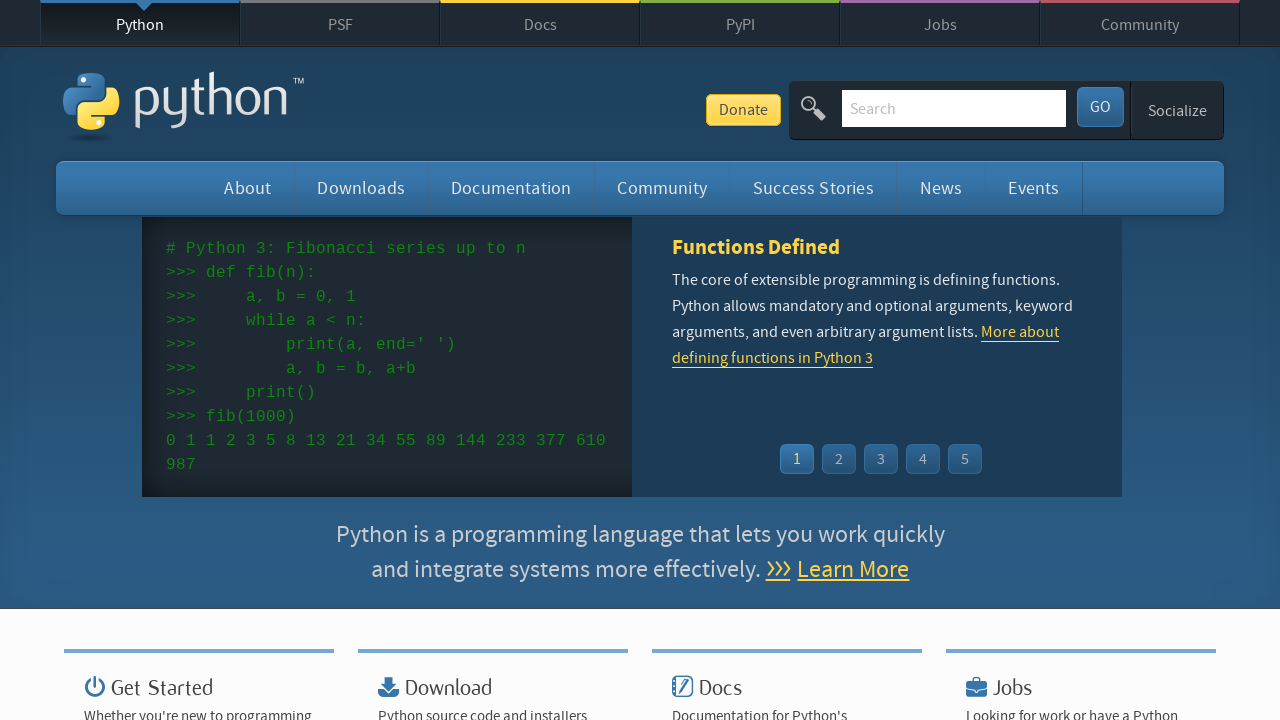

Filled search box with 'pycon' on input[name='q']
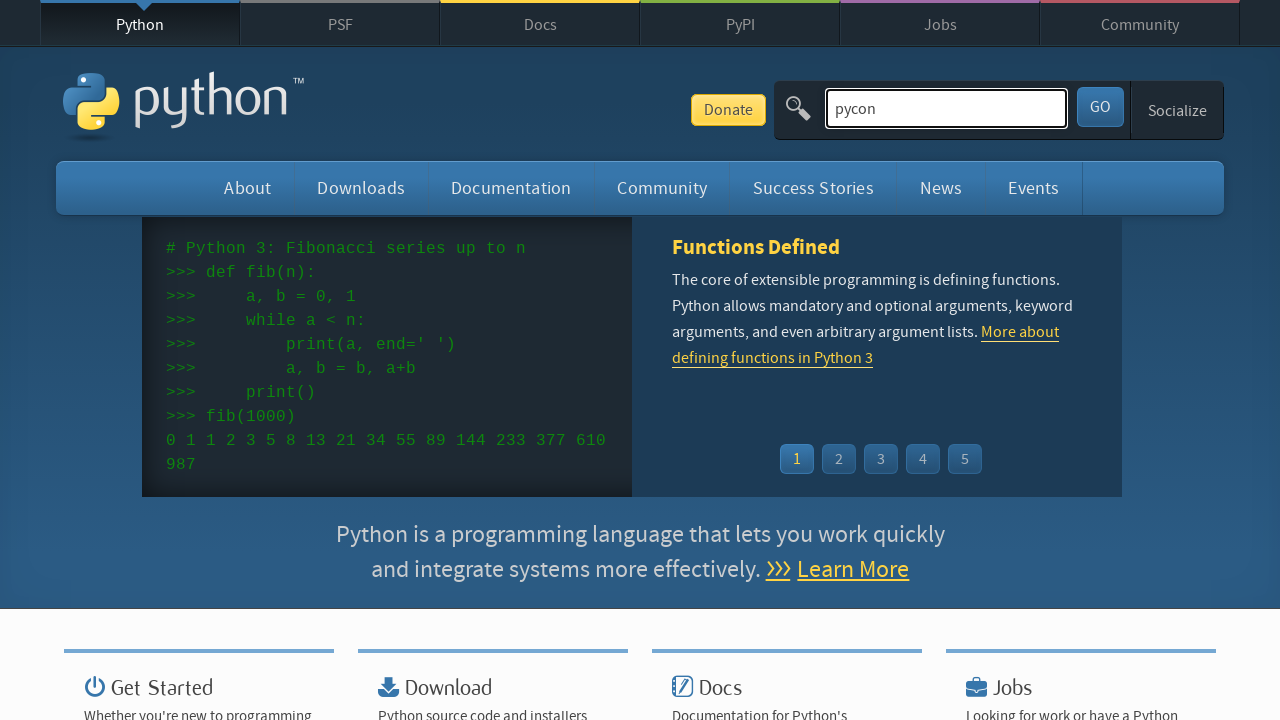

Pressed Enter to submit search form on input[name='q']
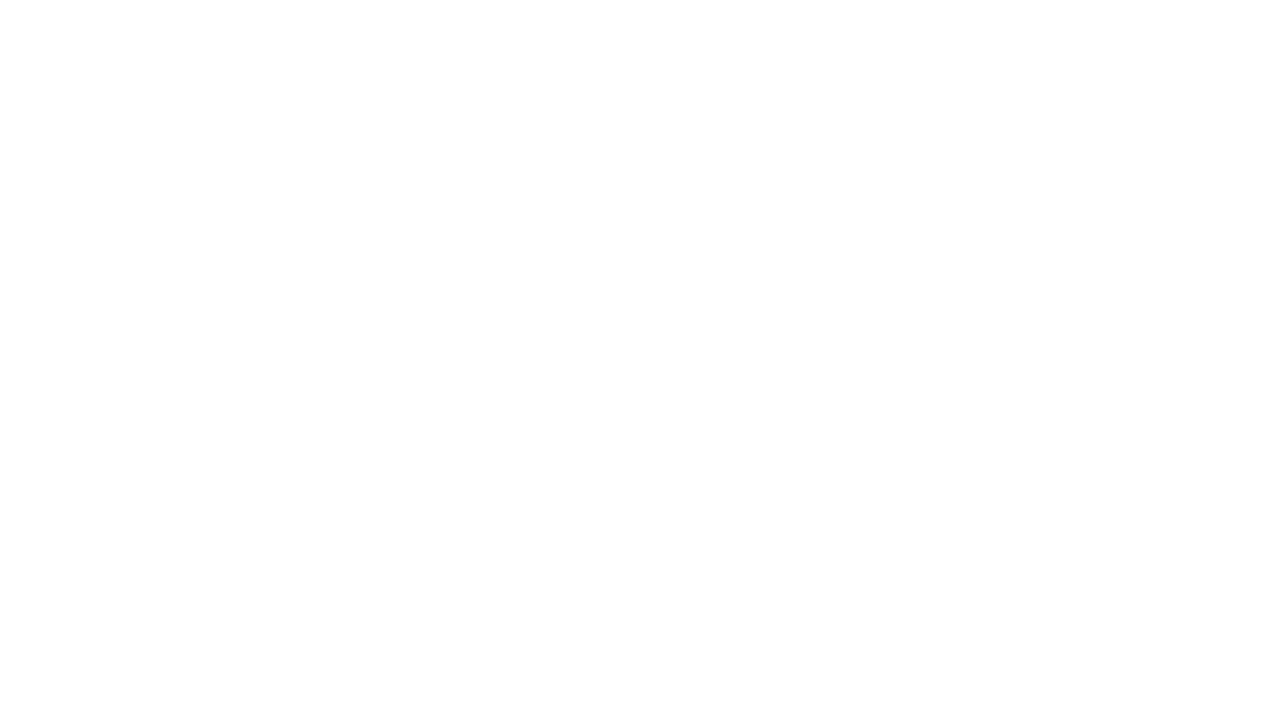

Search results page loaded and network idle
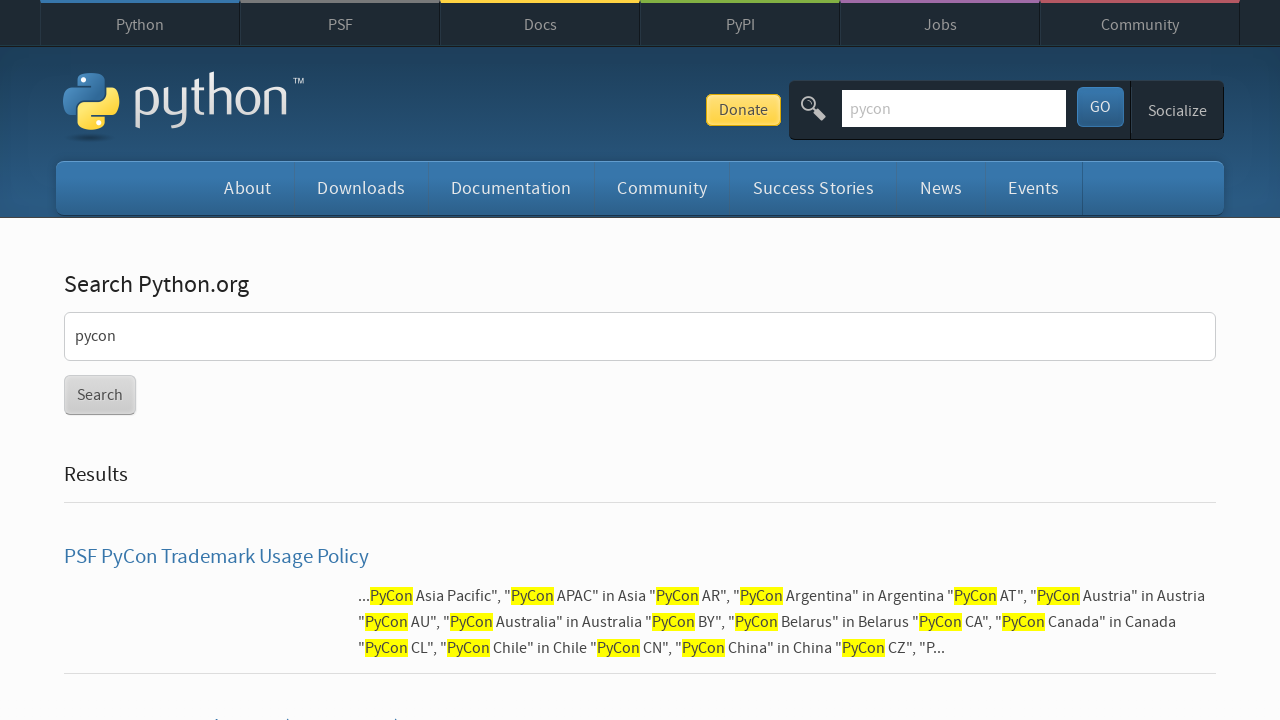

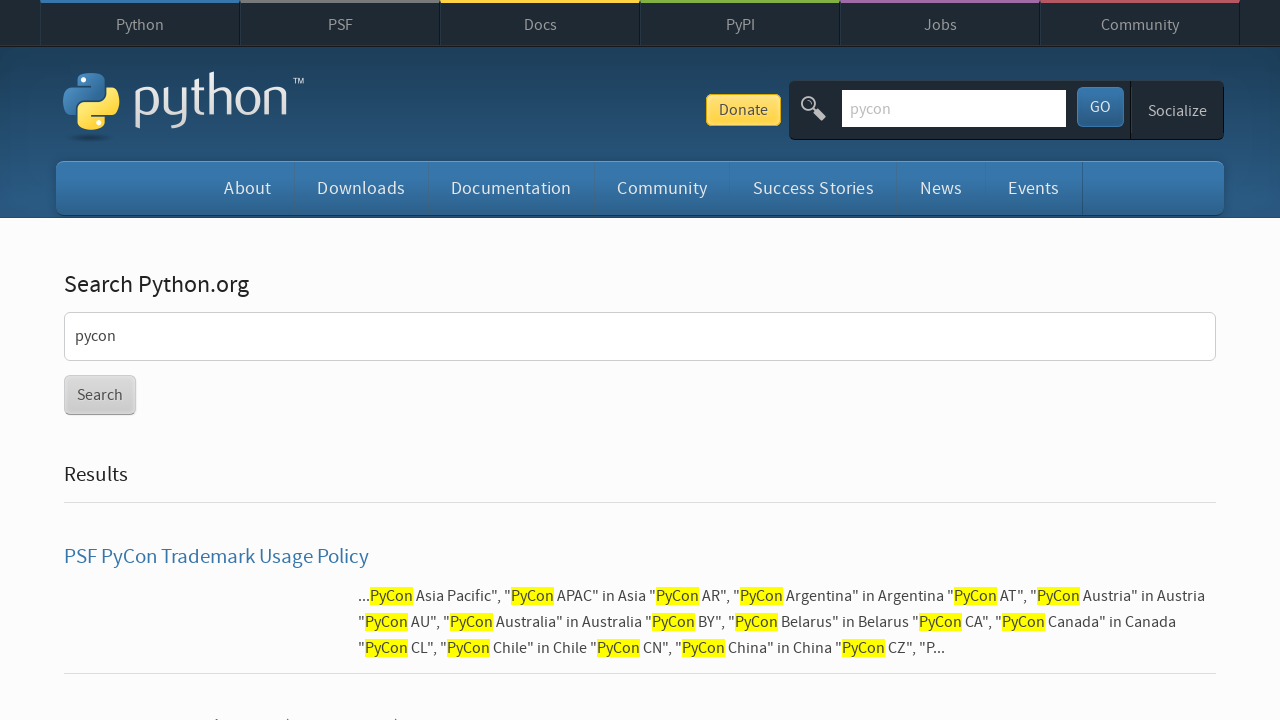